Tests the Swiggy website location search functionality by entering a location name in the location input field

Starting URL: https://www.swiggy.com/

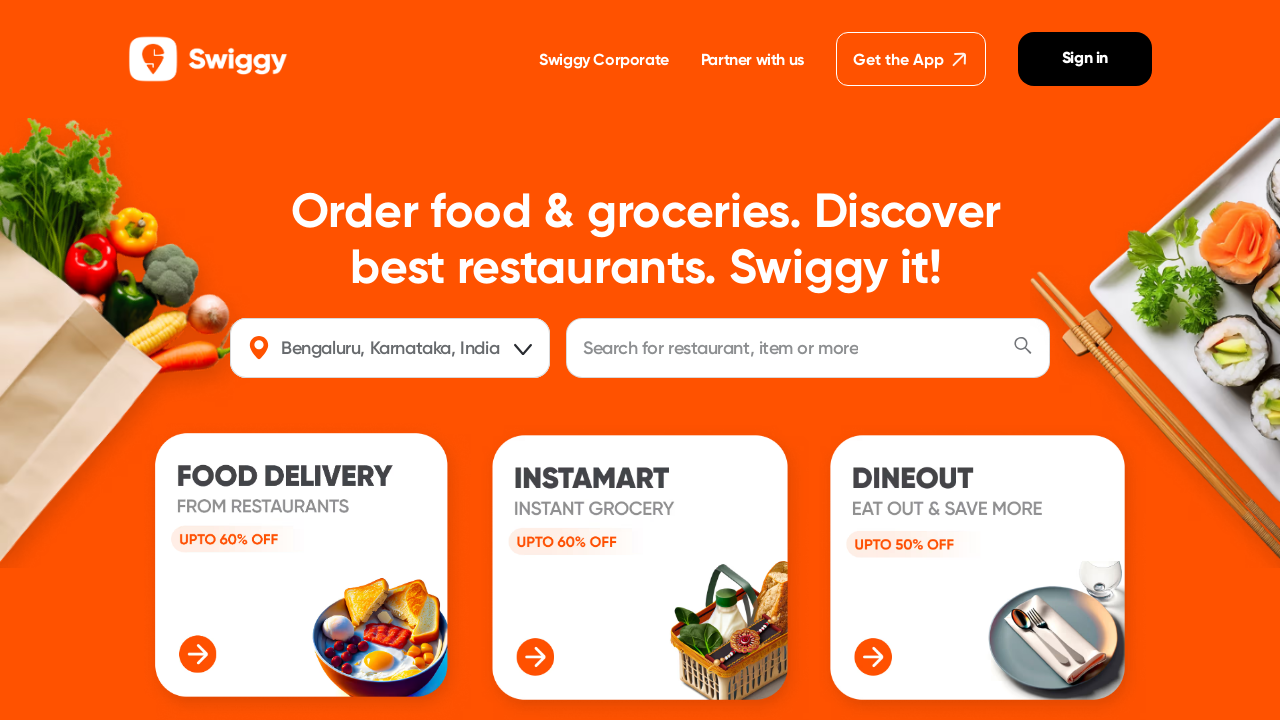

Filled location search field with 'Thoraipakkam' on #location
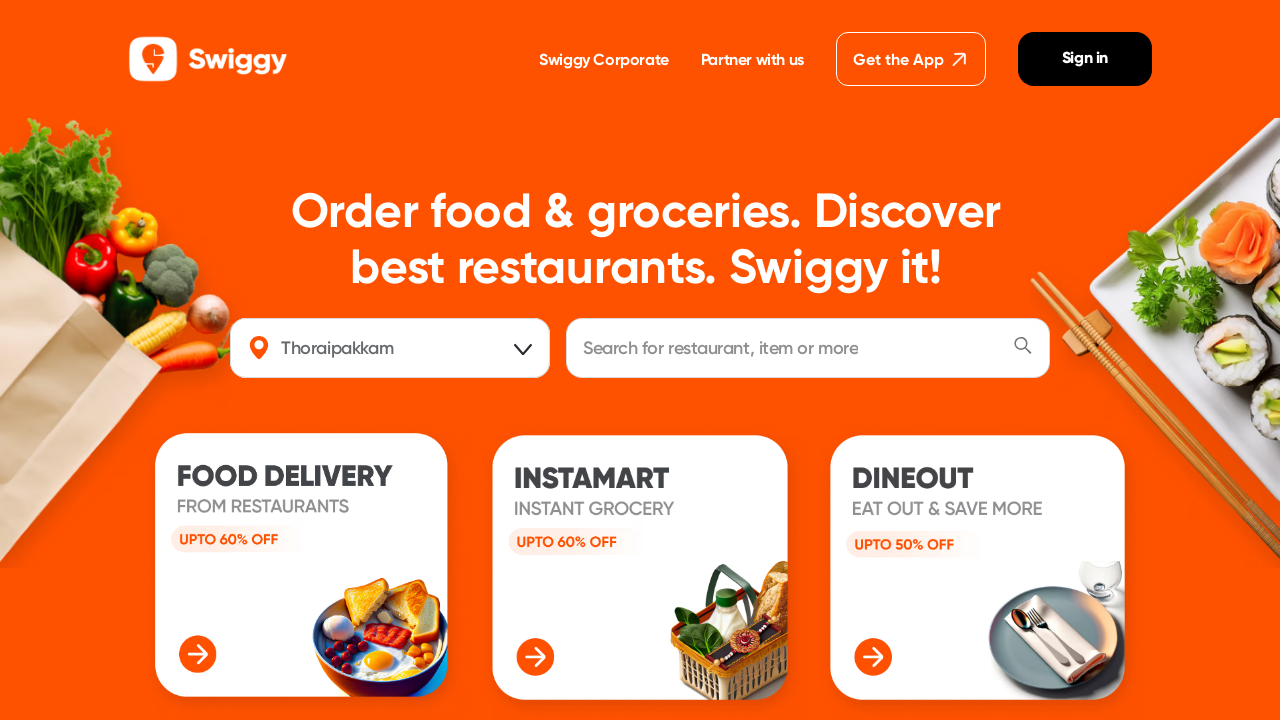

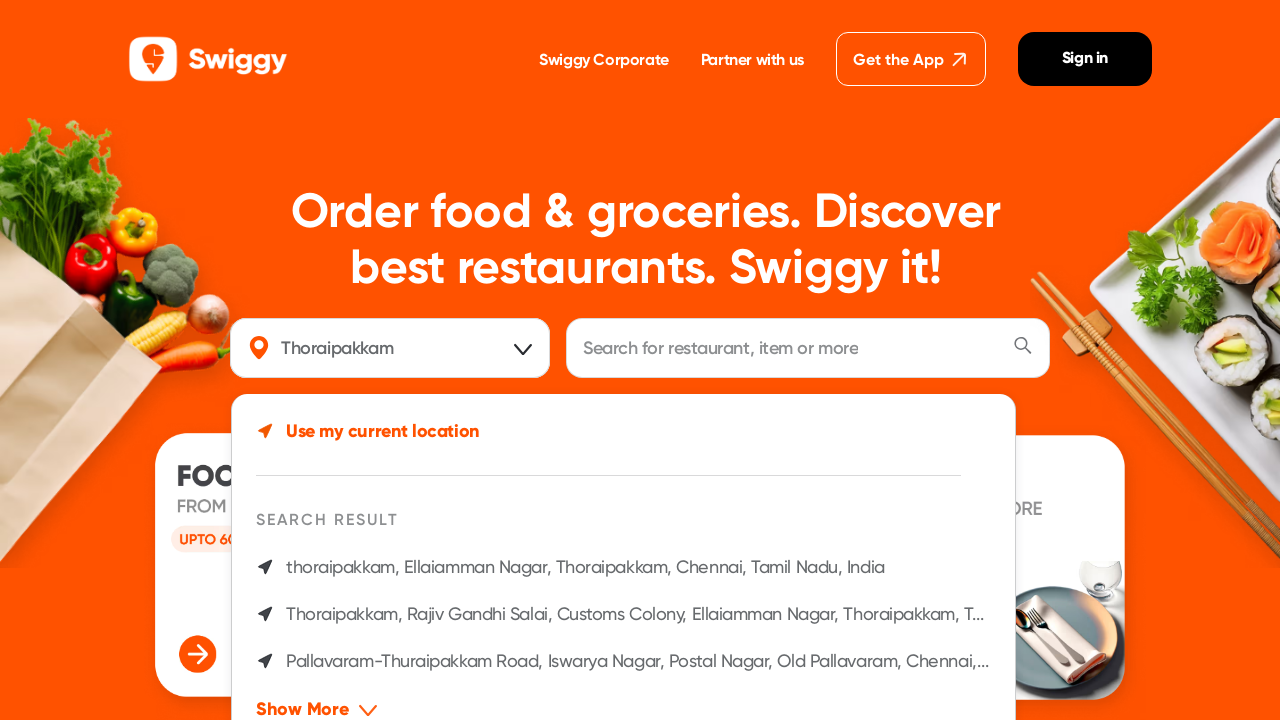